Navigates to the Heroku dropdown test page and waits for the dropdown element to be present. The script appears to be a basic setup for dropdown interaction testing.

Starting URL: https://the-internet.herokuapp.com/dropdown

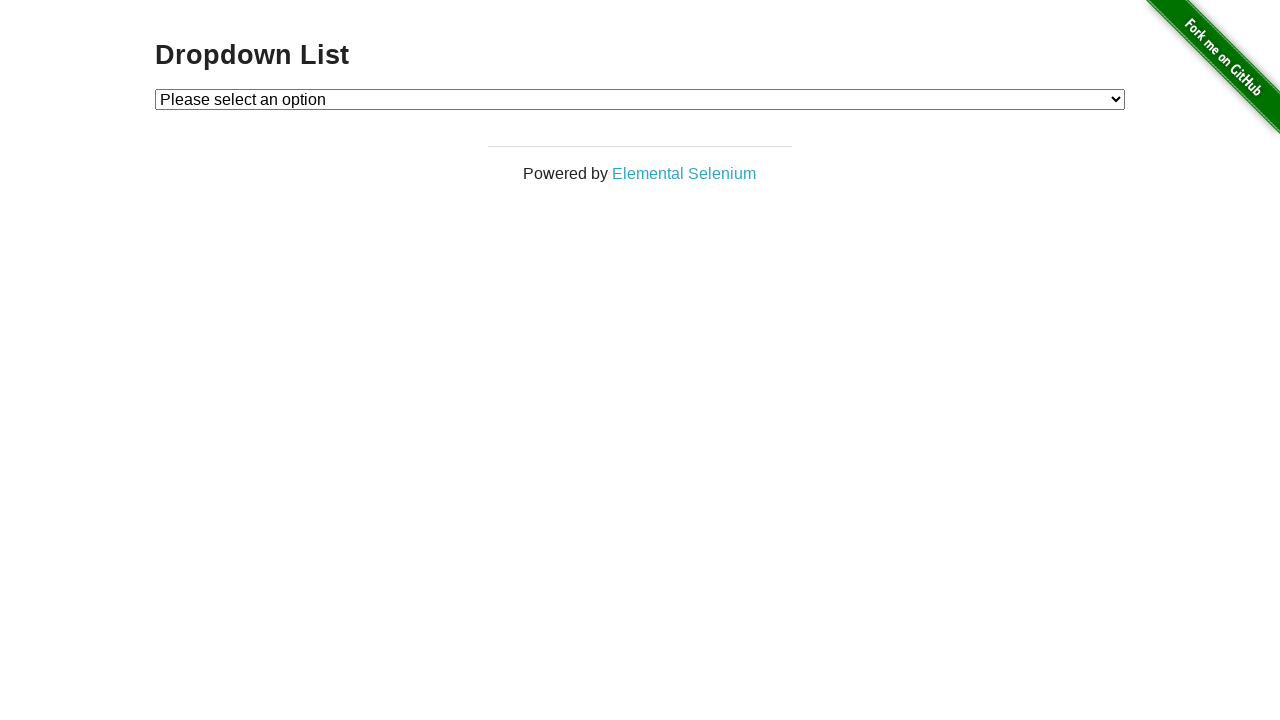

Navigated to Heroku dropdown test page
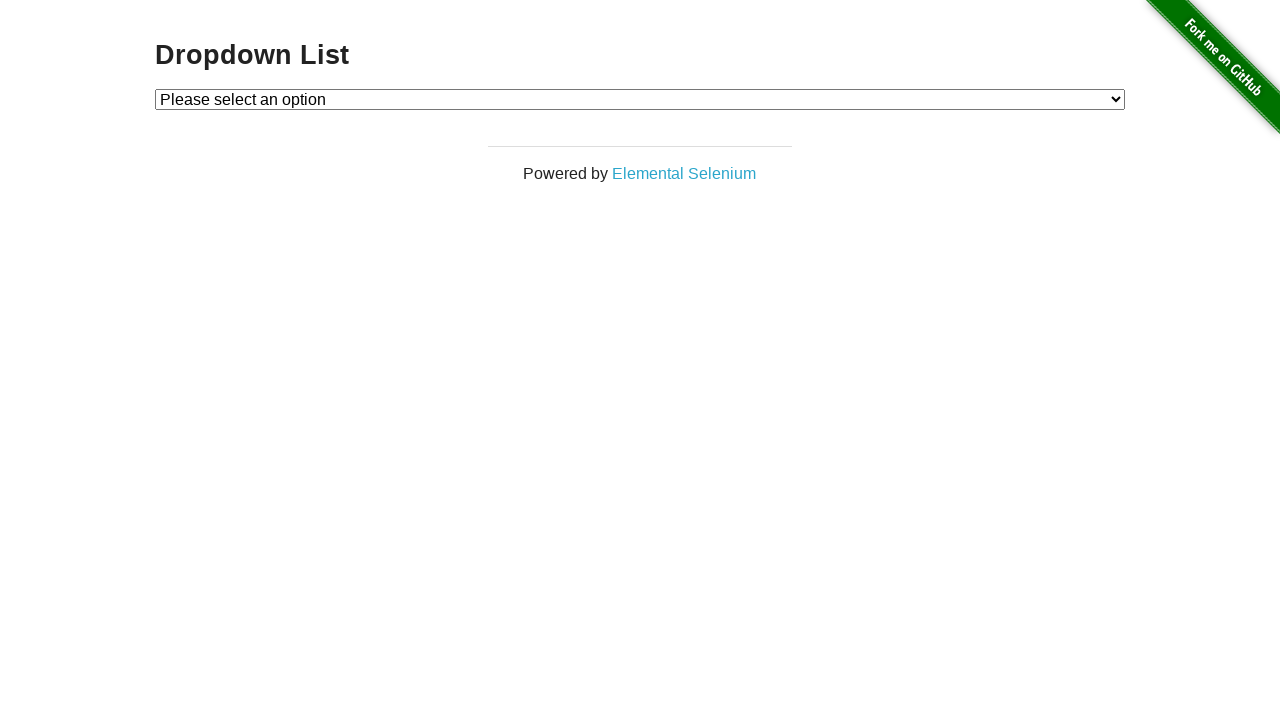

Dropdown element is present on the page
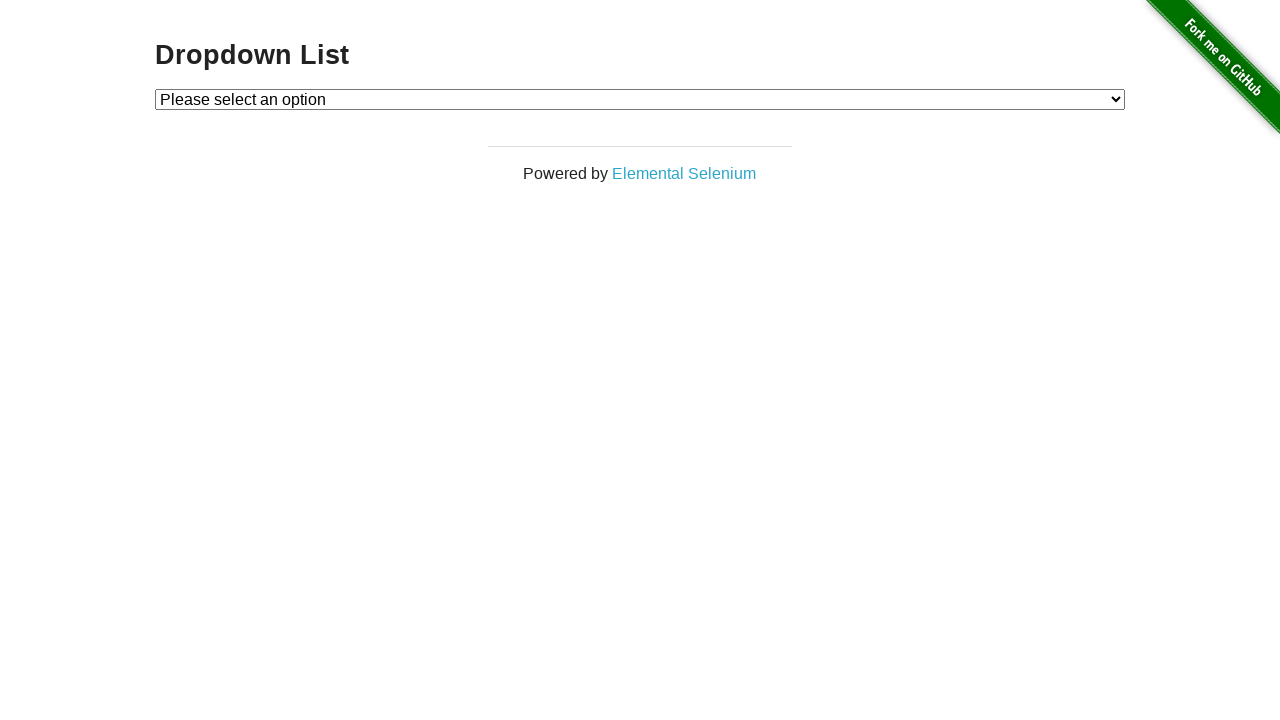

Selected Option 1 from dropdown on #dropdown
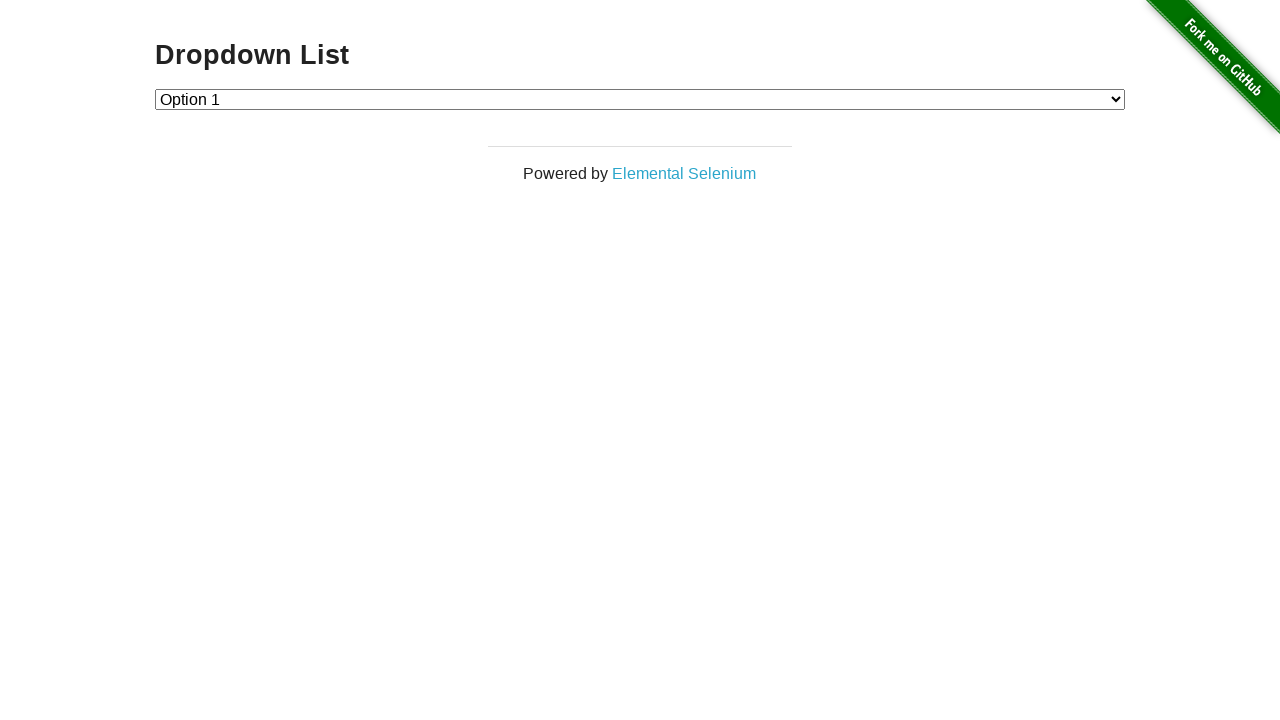

Selected Option 2 from dropdown on #dropdown
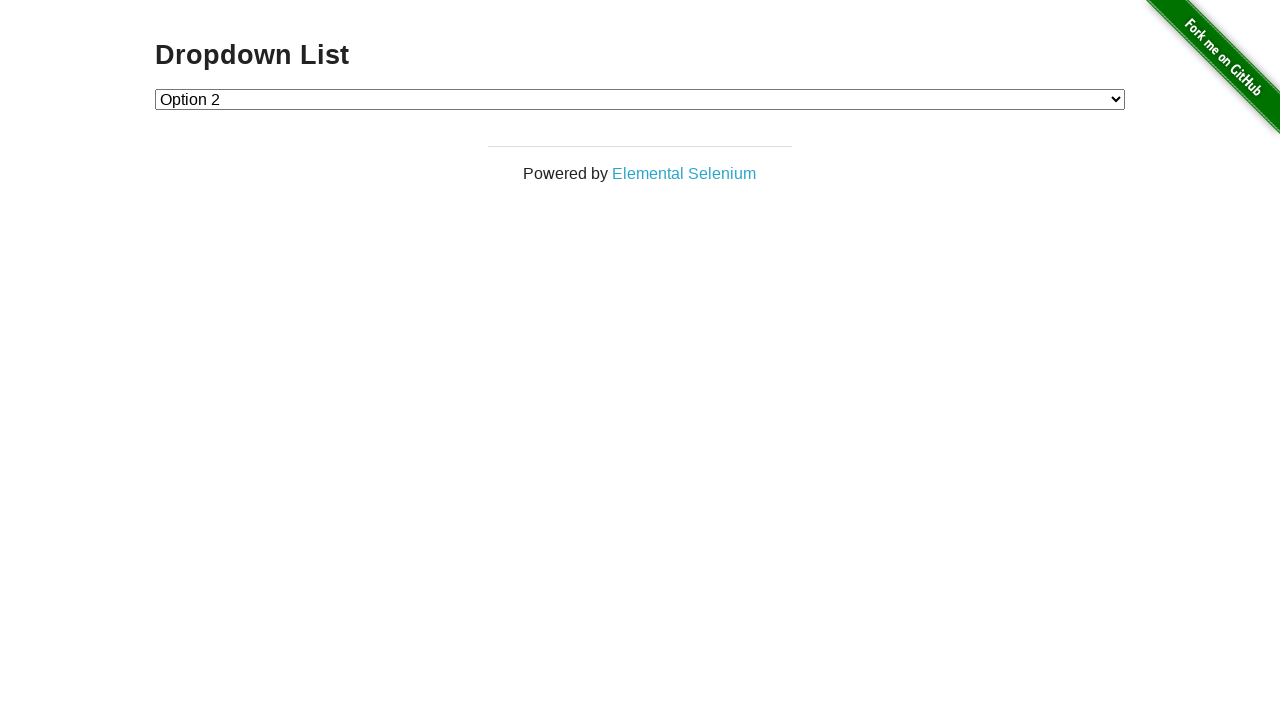

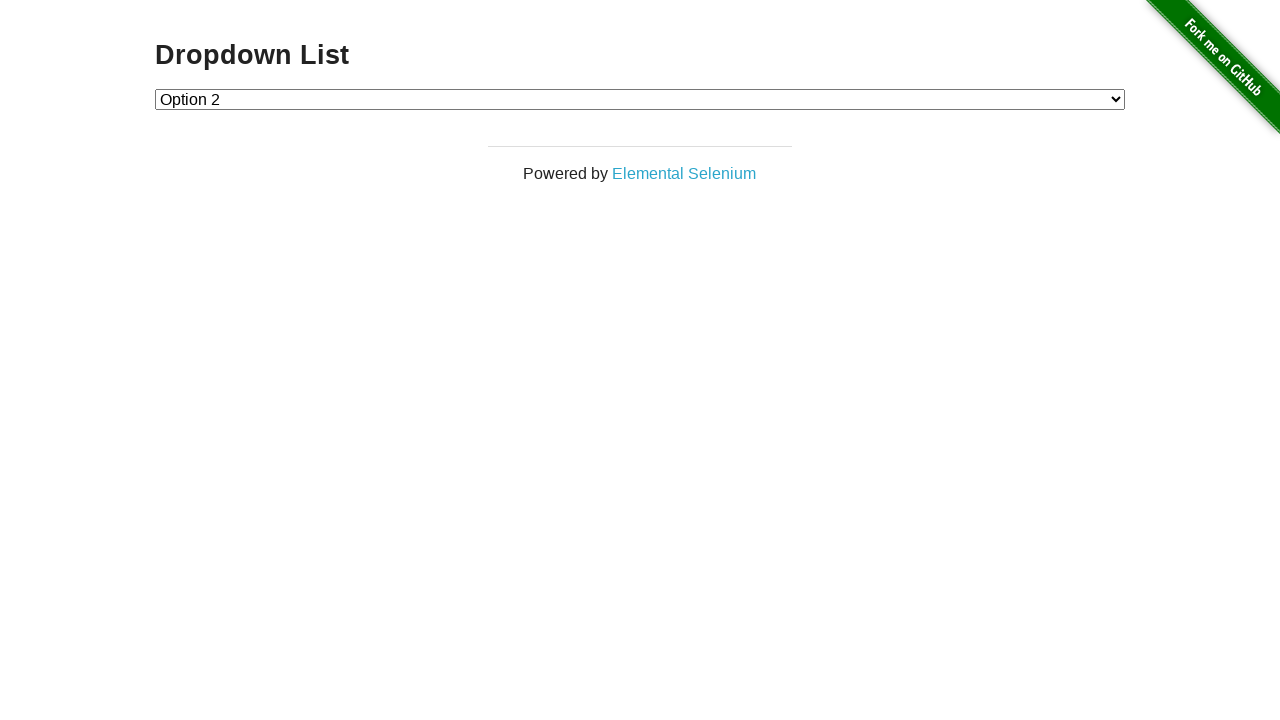